Tests dynamic controls functionality including checkbox add/remove operations and input enable/disable toggling, verifying UI state changes and messages.

Starting URL: http://the-internet.herokuapp.com/dynamic_controls

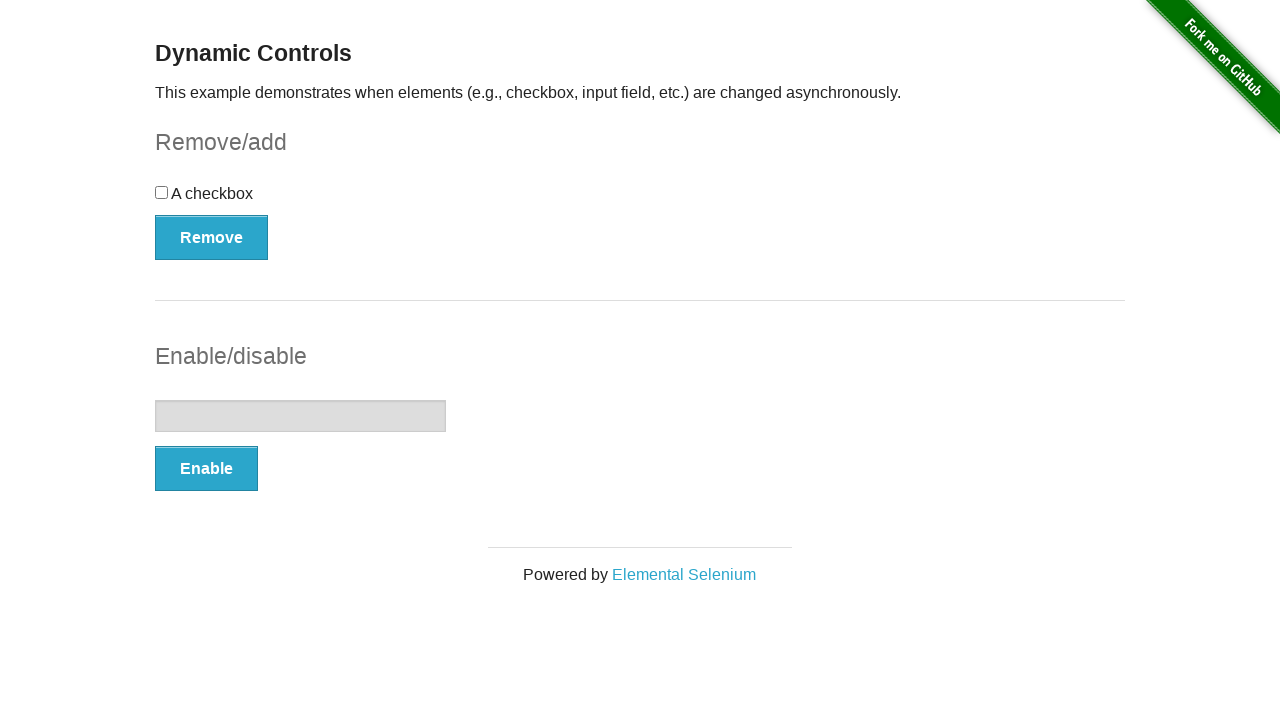

Clicked the checkbox at (162, 192) on input[type='checkbox']
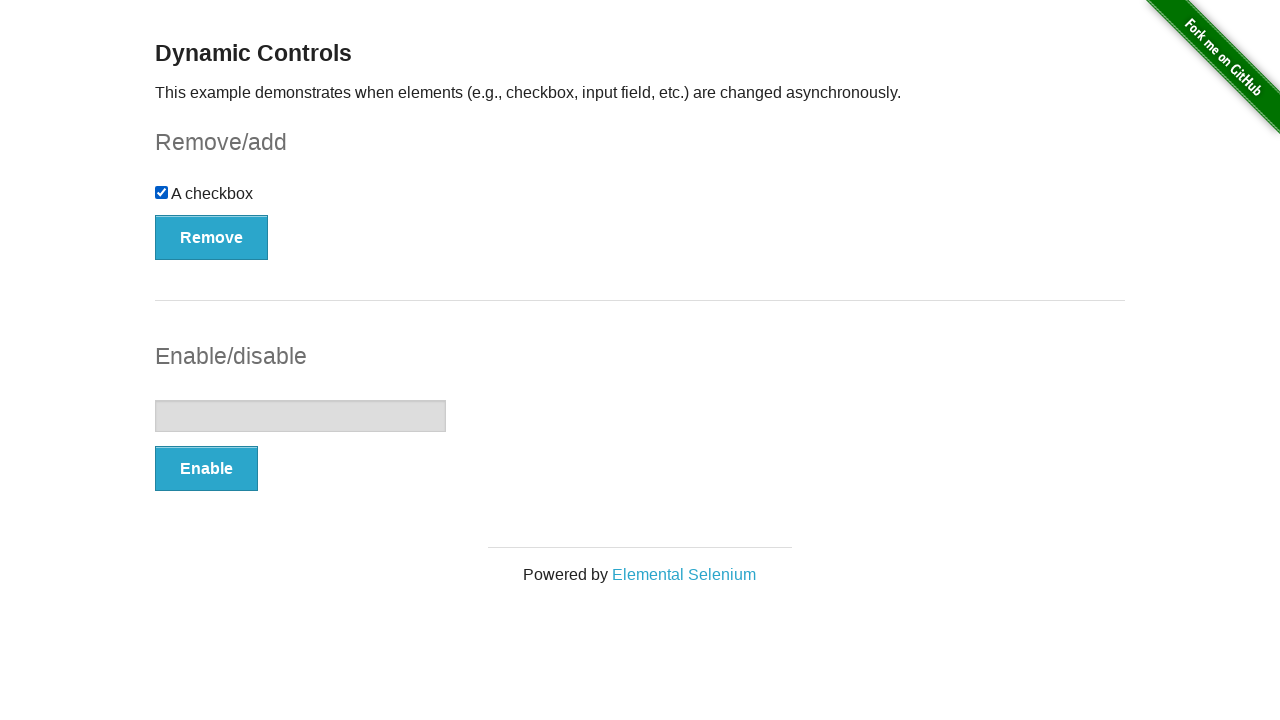

Clicked the Remove button to remove checkbox at (212, 237) on #checkbox-example button[type='button']
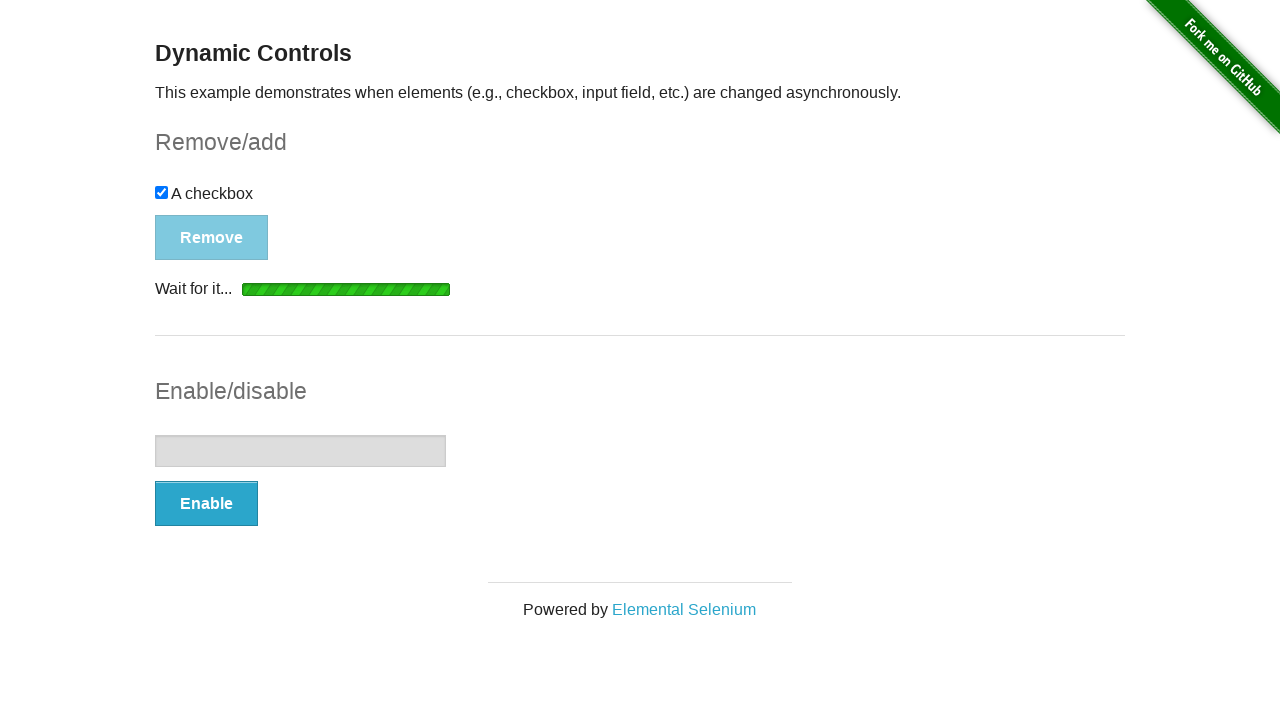

Removal message appeared
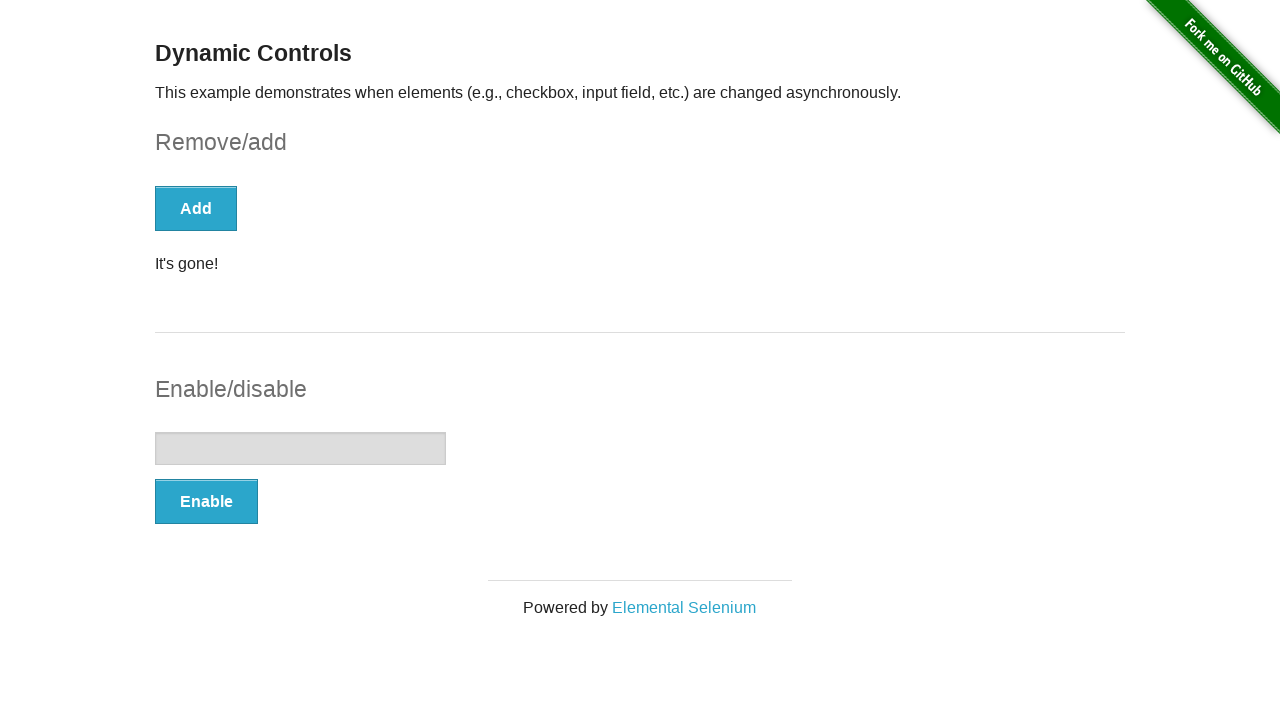

Checkbox disappeared from the page
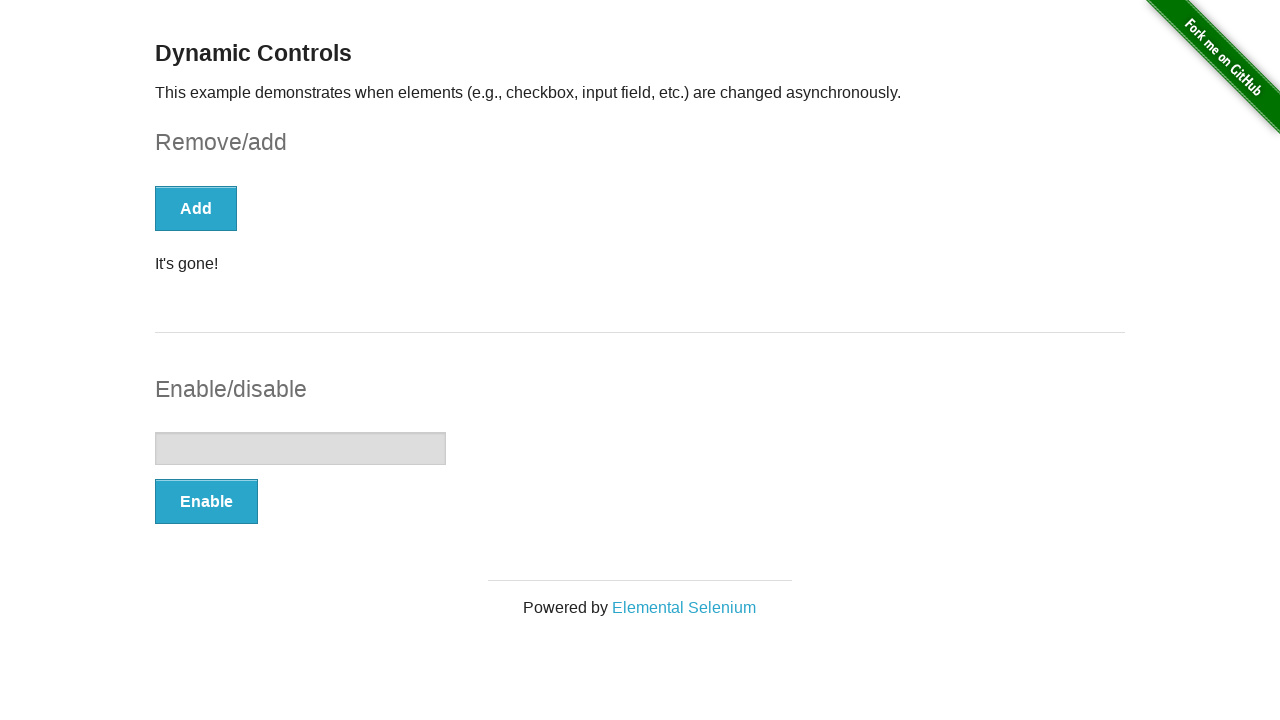

Clicked the Add button to restore checkbox at (196, 208) on #checkbox-example button[type='button']
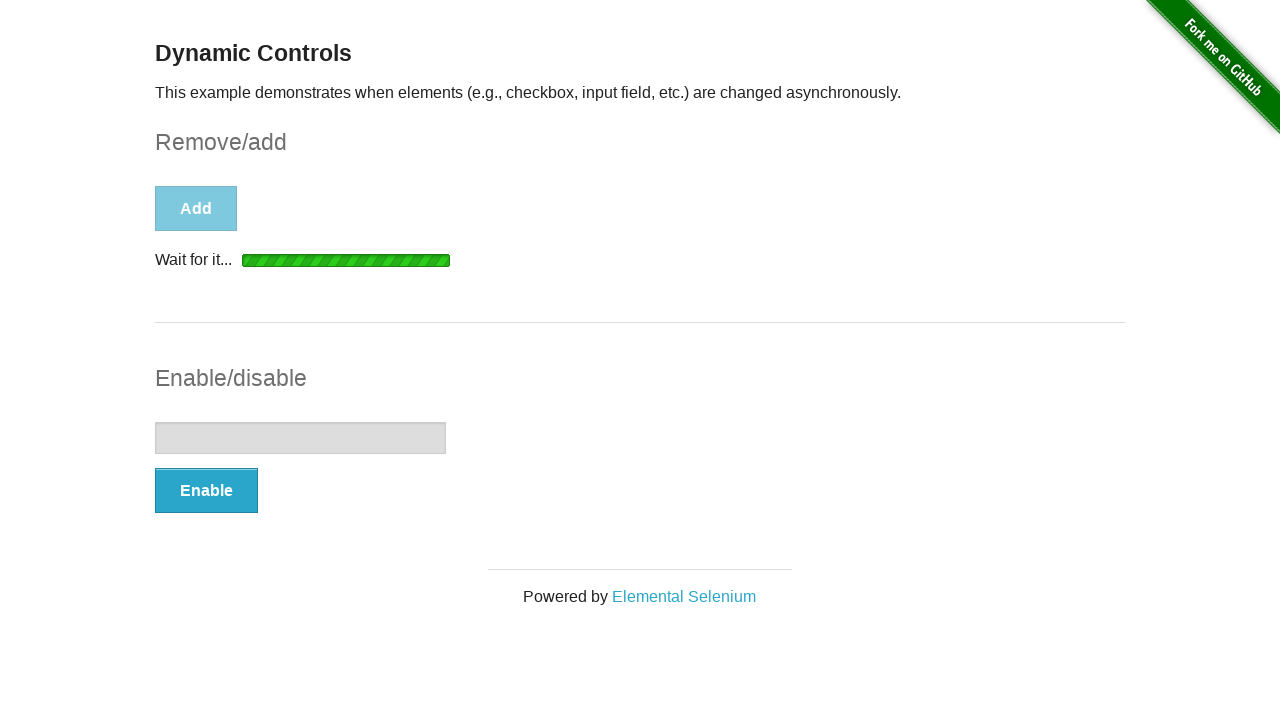

Addition message appeared
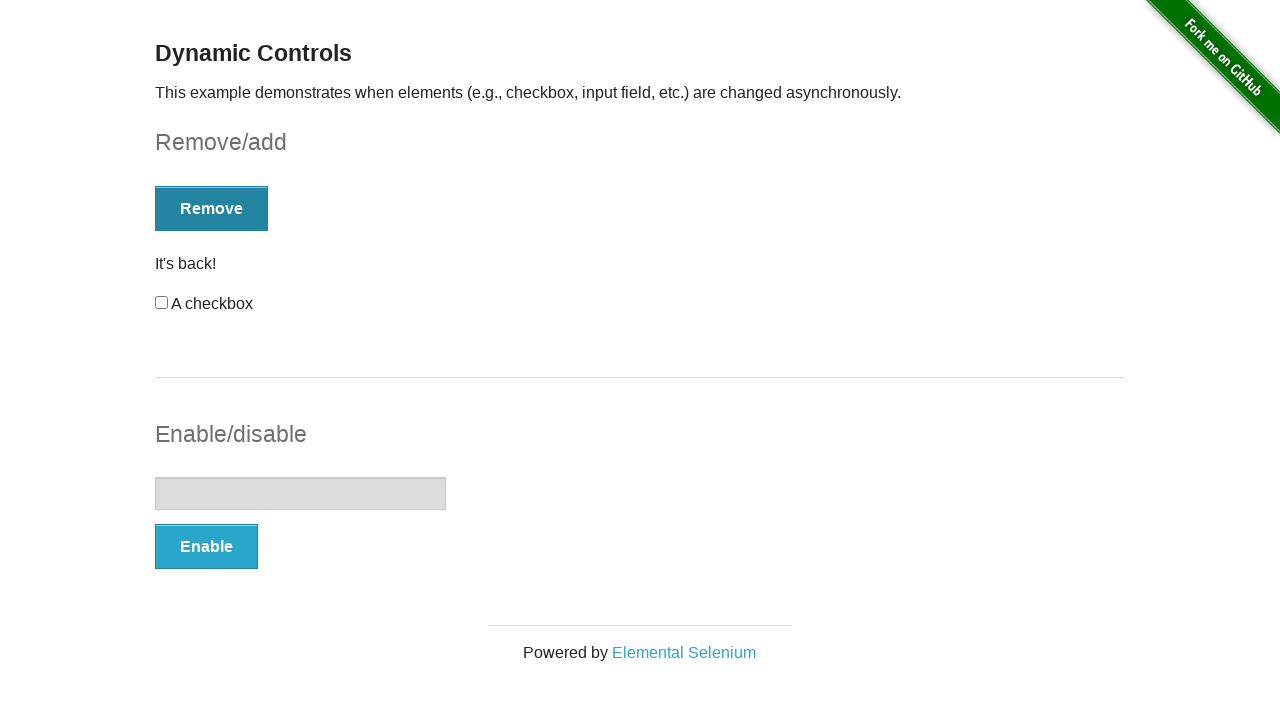

Checkbox reappeared on the page
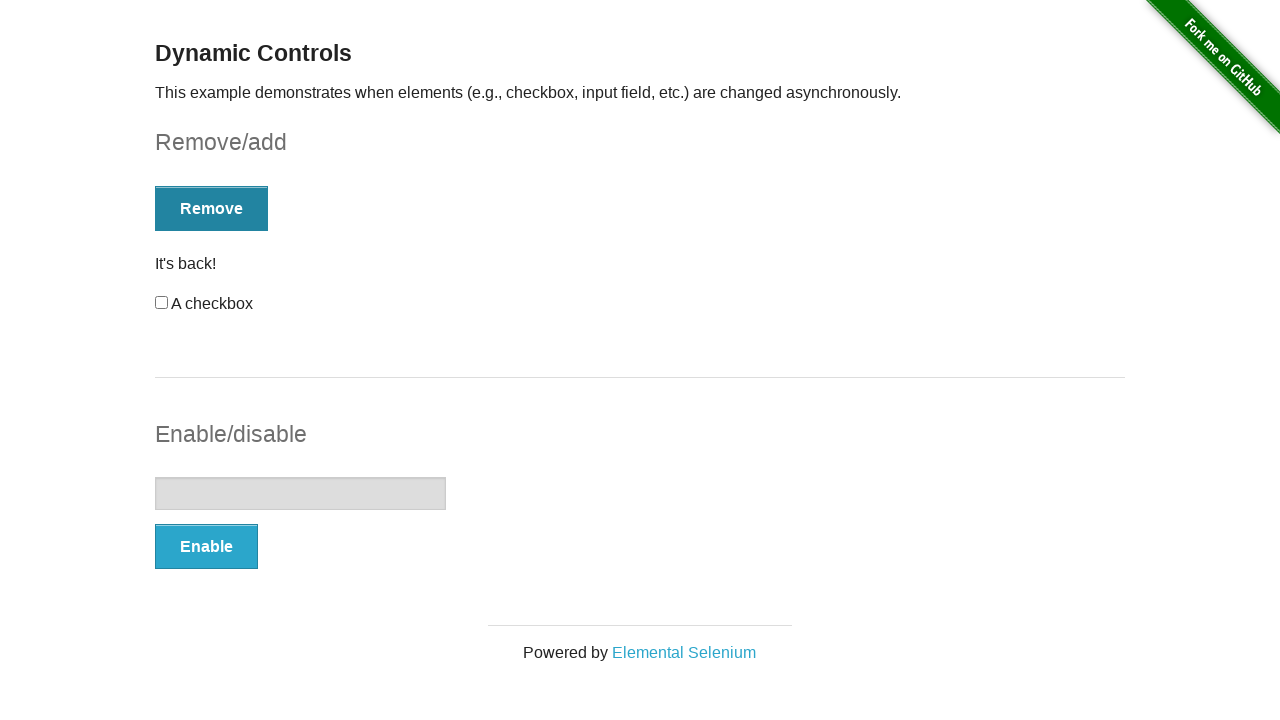

Clicked the Enable button at (206, 546) on #input-example button[type='button']
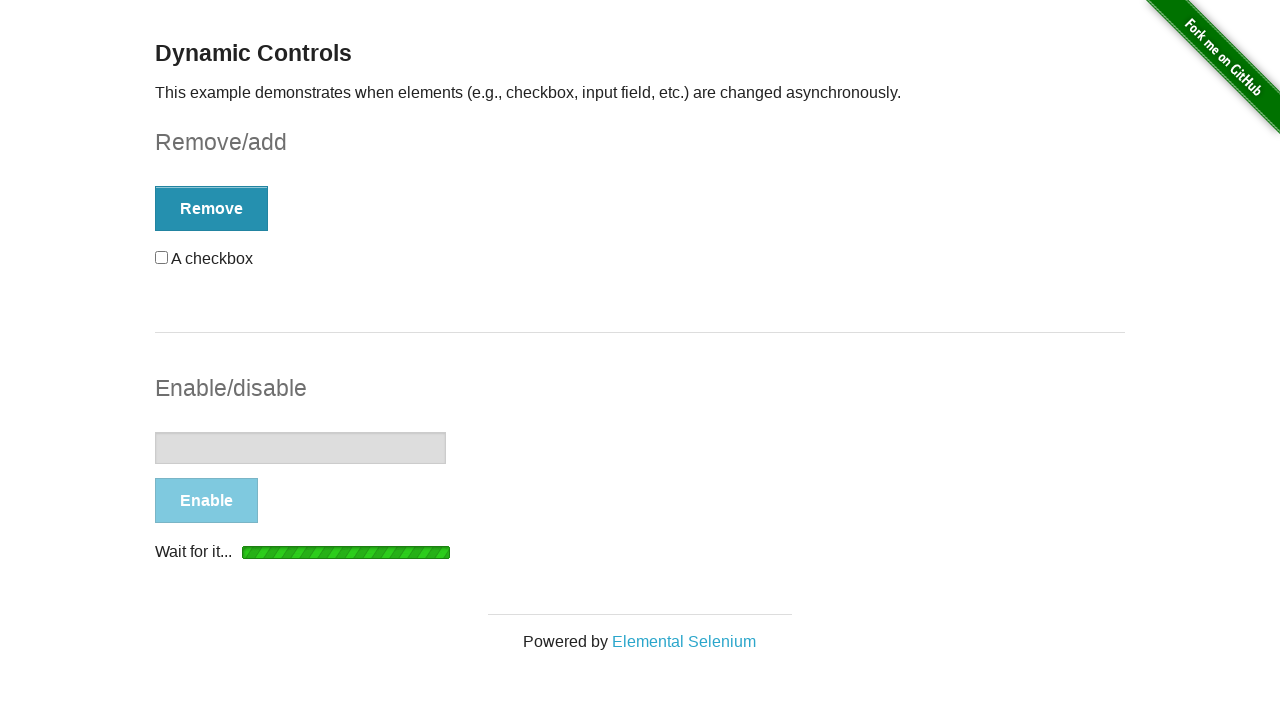

Enabled message appeared
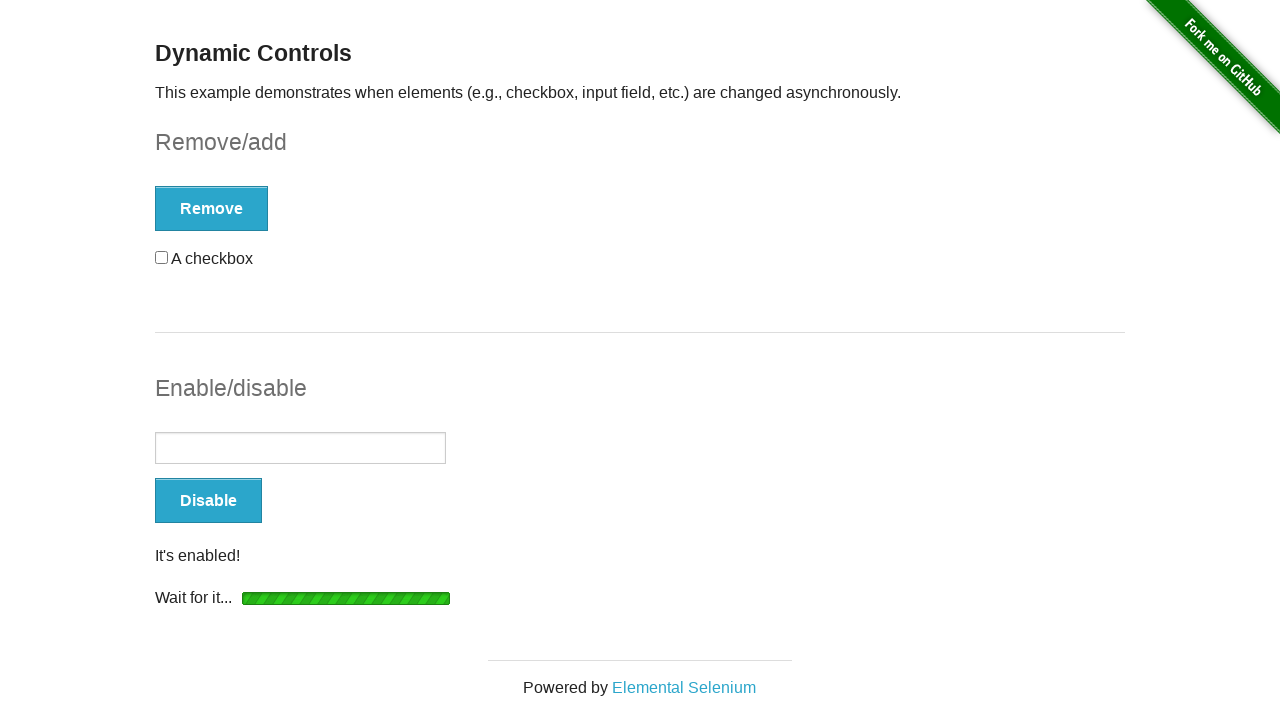

Clicked the Disable button at (208, 501) on #input-example button[type='button']
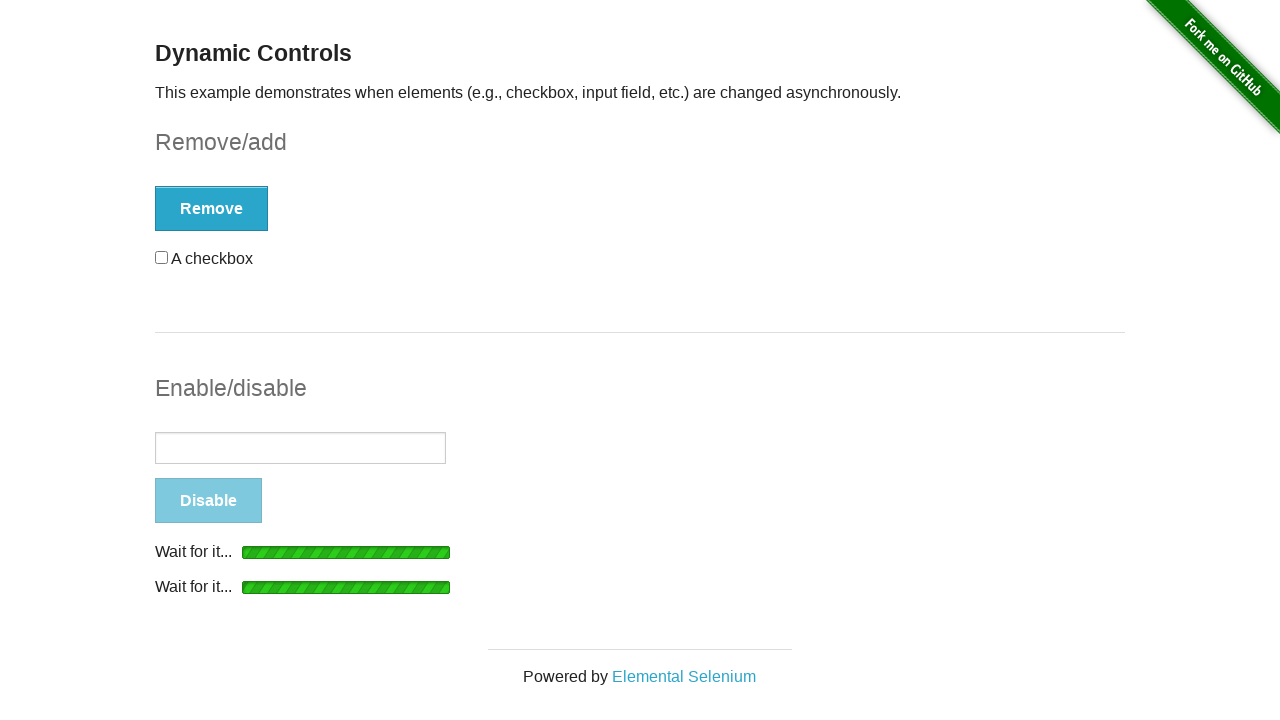

Disabled message appeared
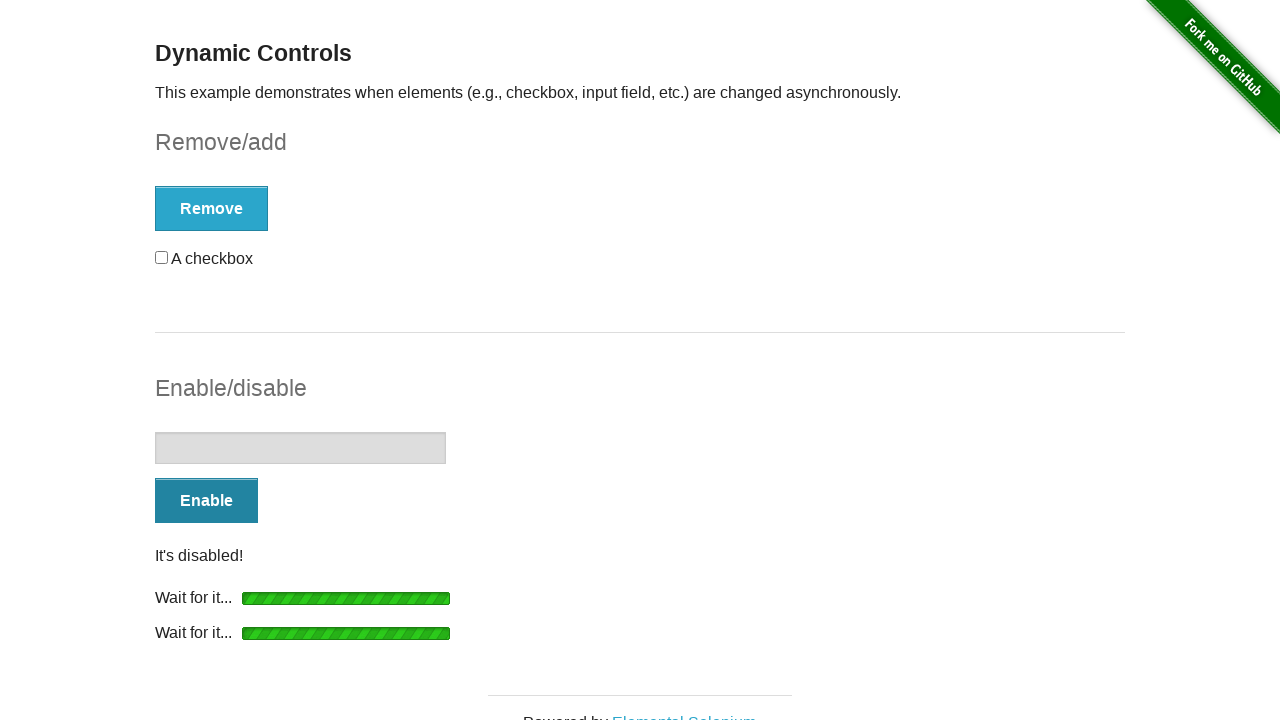

Clicked the Enable button again at (206, 501) on #input-example button[type='button']
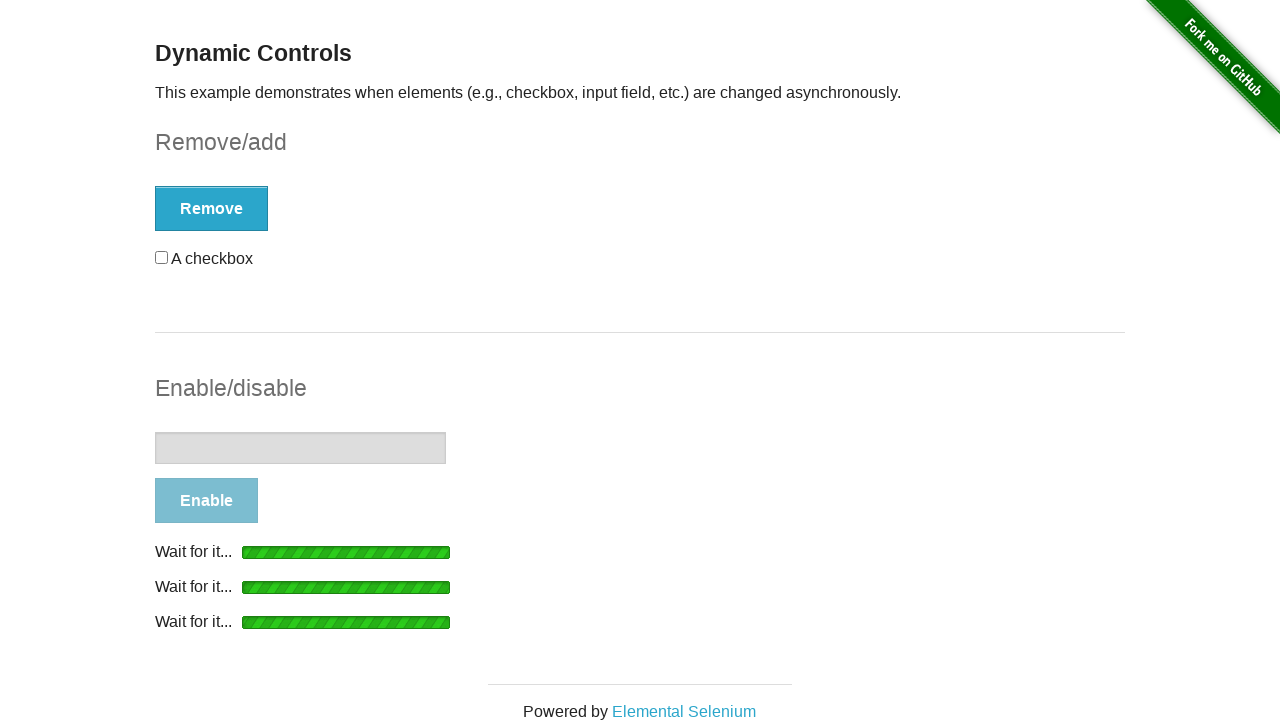

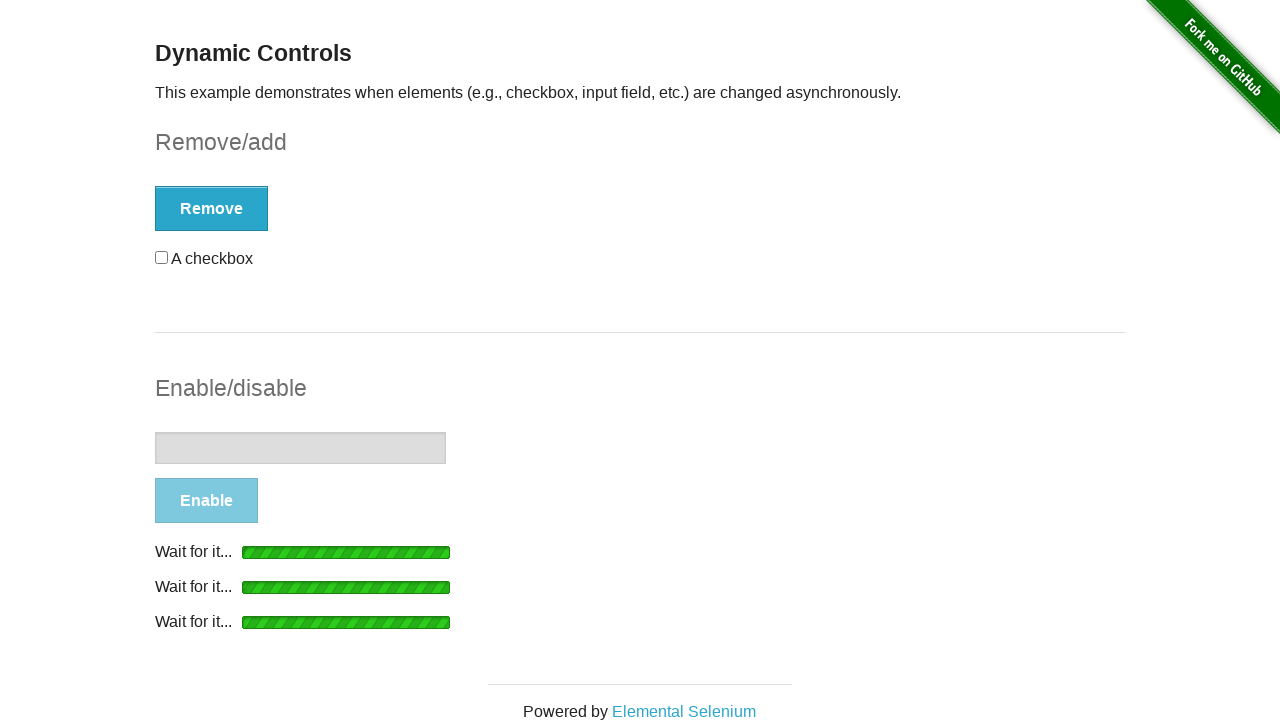